Tests collapsible panel functionality by clicking to expand a section, verifying size change, and then clicking a link that becomes clickable after expansion

Starting URL: https://eviltester.github.io/synchole/collapseable.html

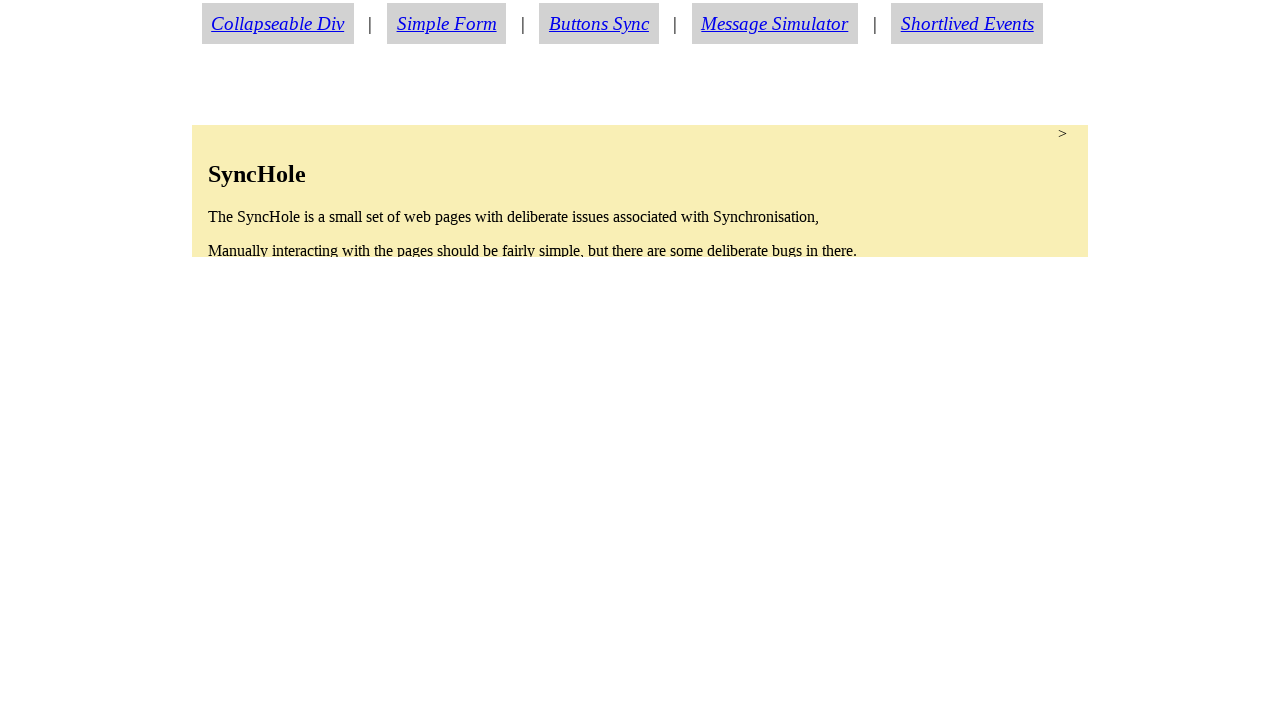

Located collapsible section element
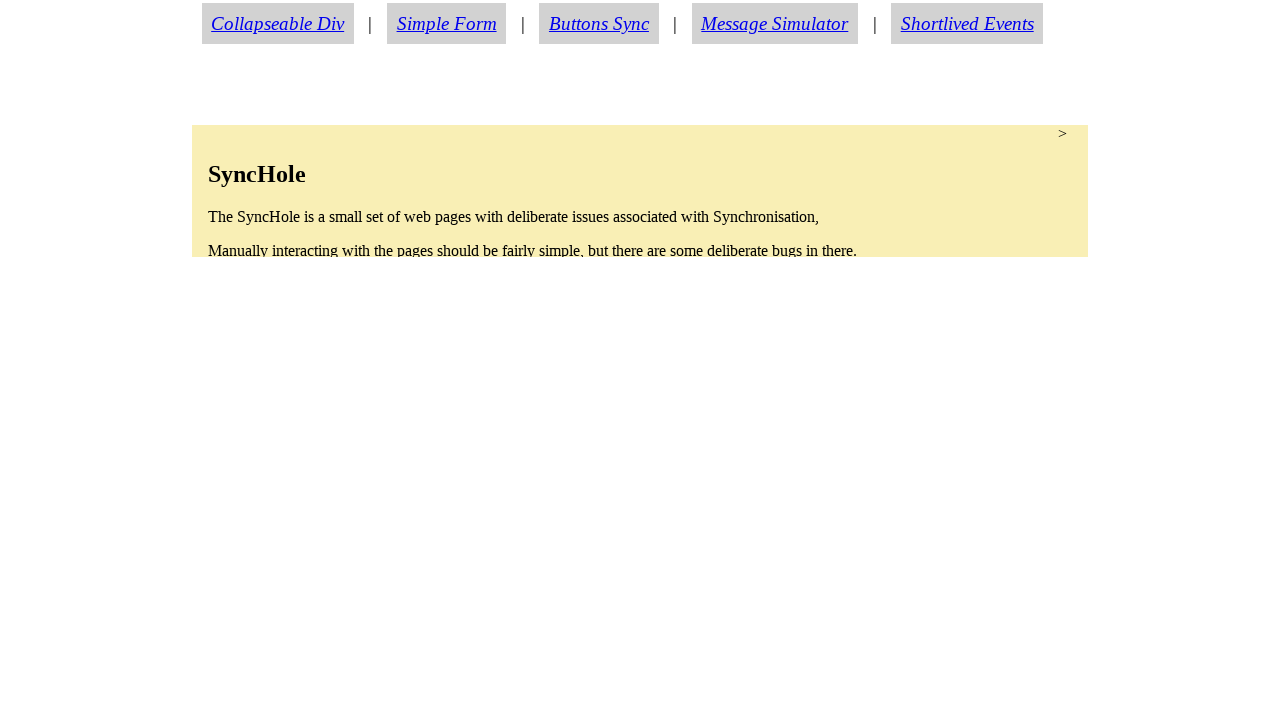

Captured initial section height: 132px
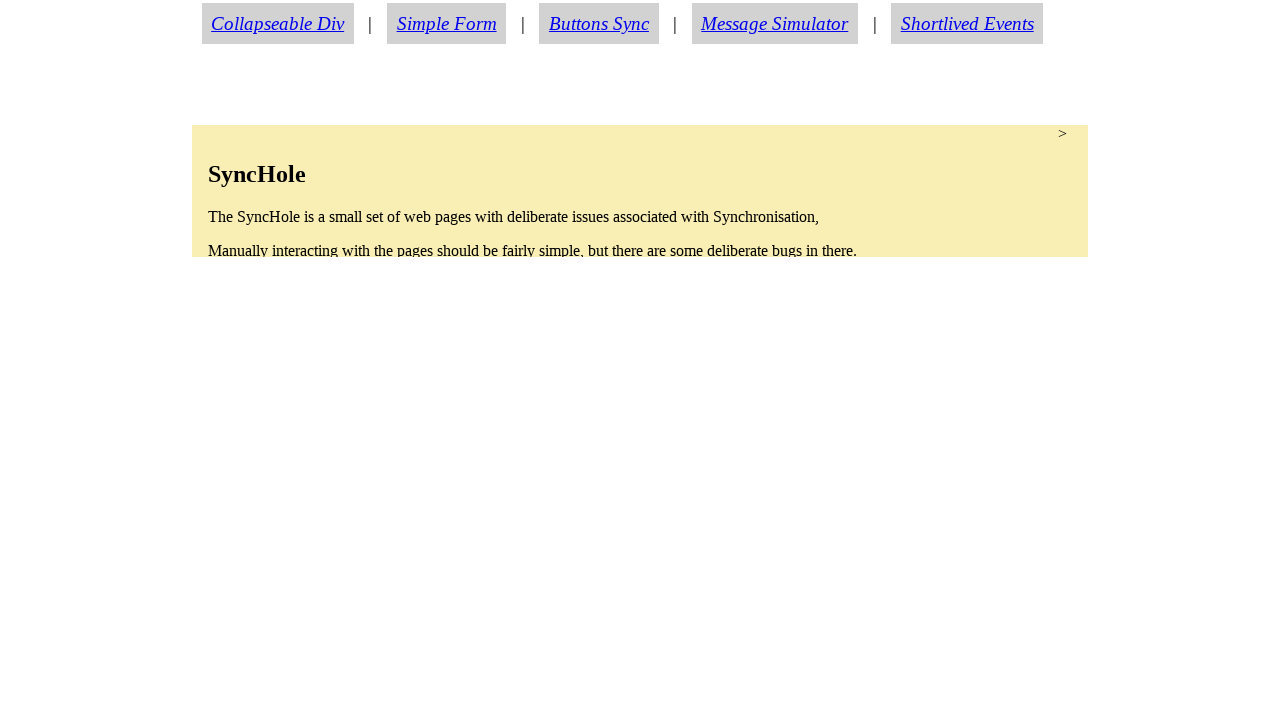

Clicked collapsible section to expand at (640, 191) on section.condense
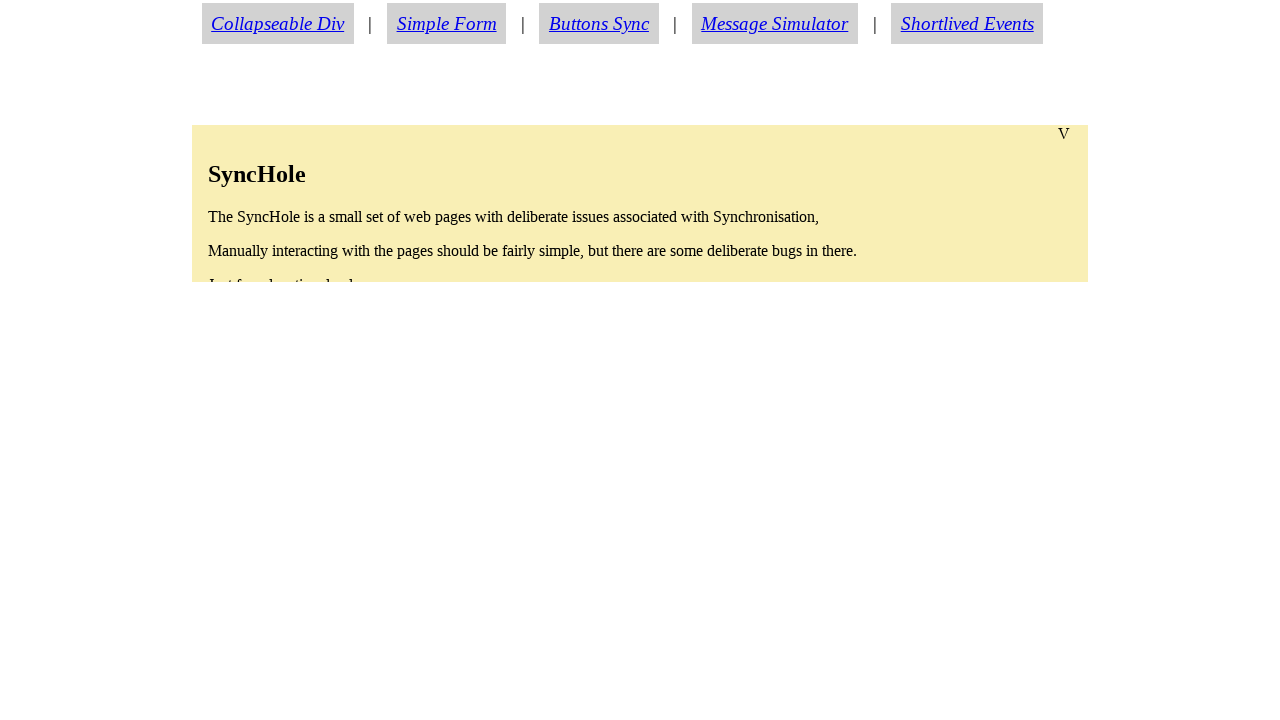

Captured expanded section height: 354.8125px
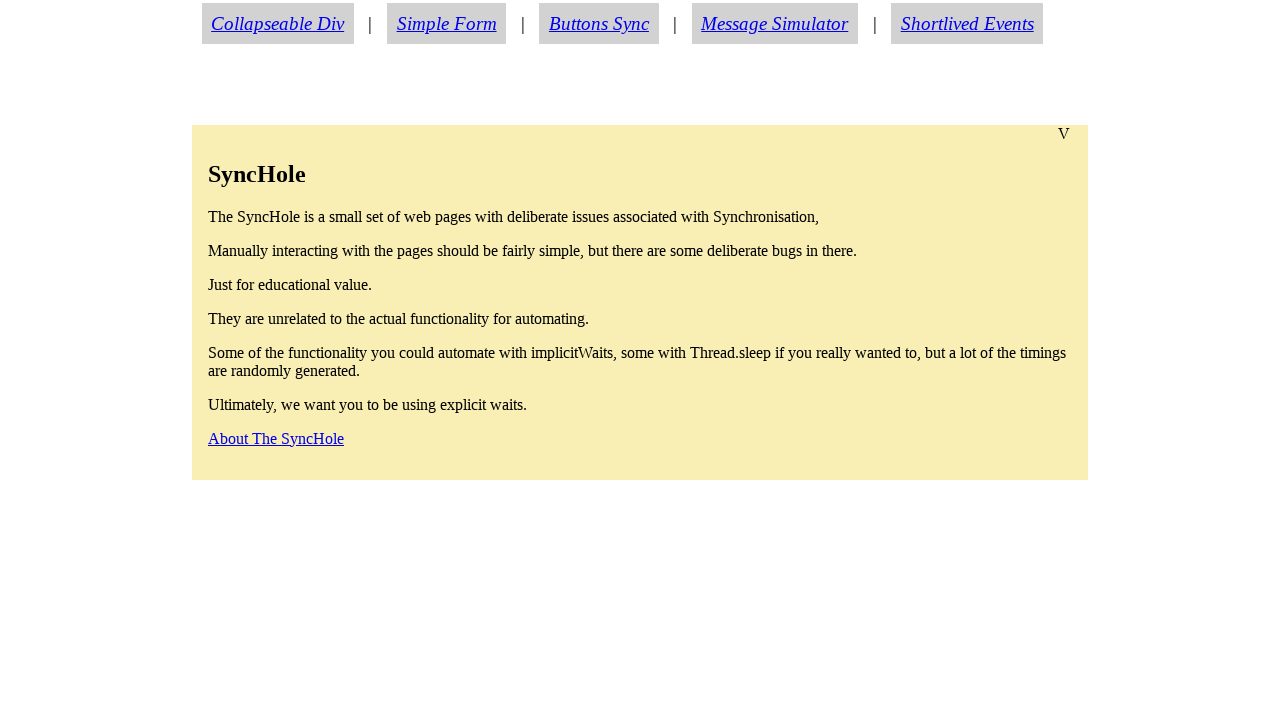

Verified panel expanded: 354.8125px > 132px
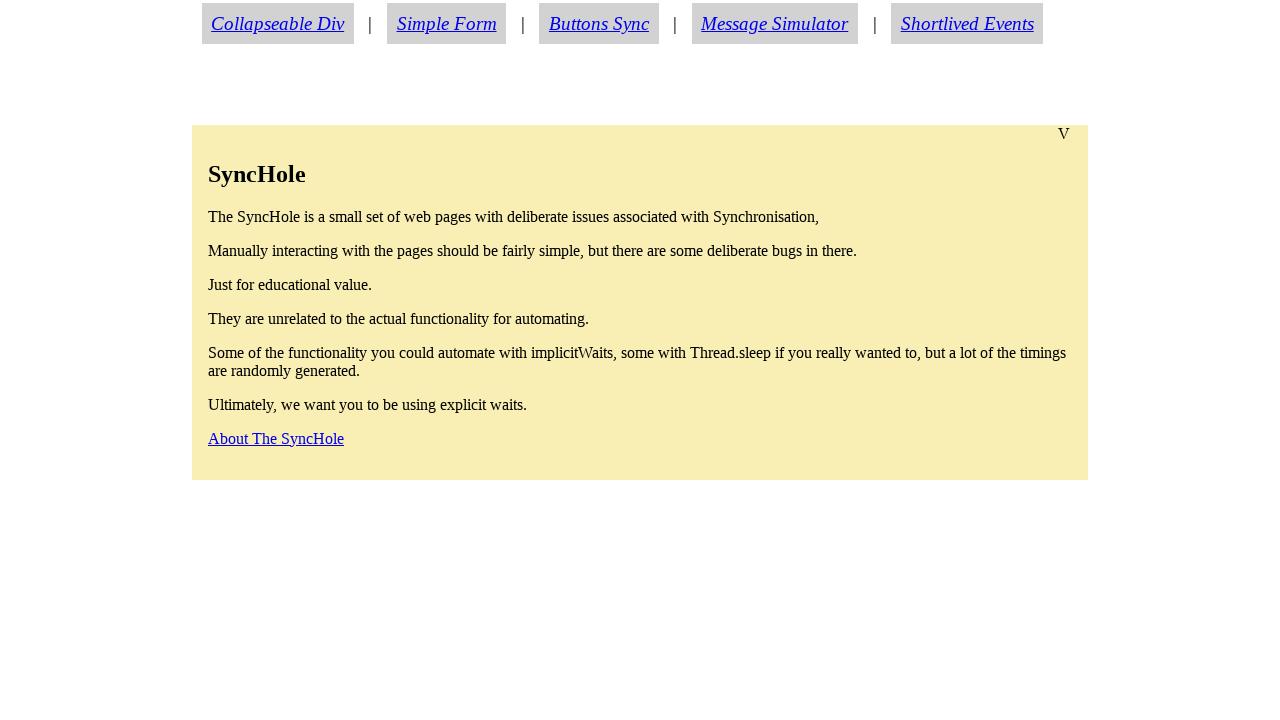

About link became visible after section expansion
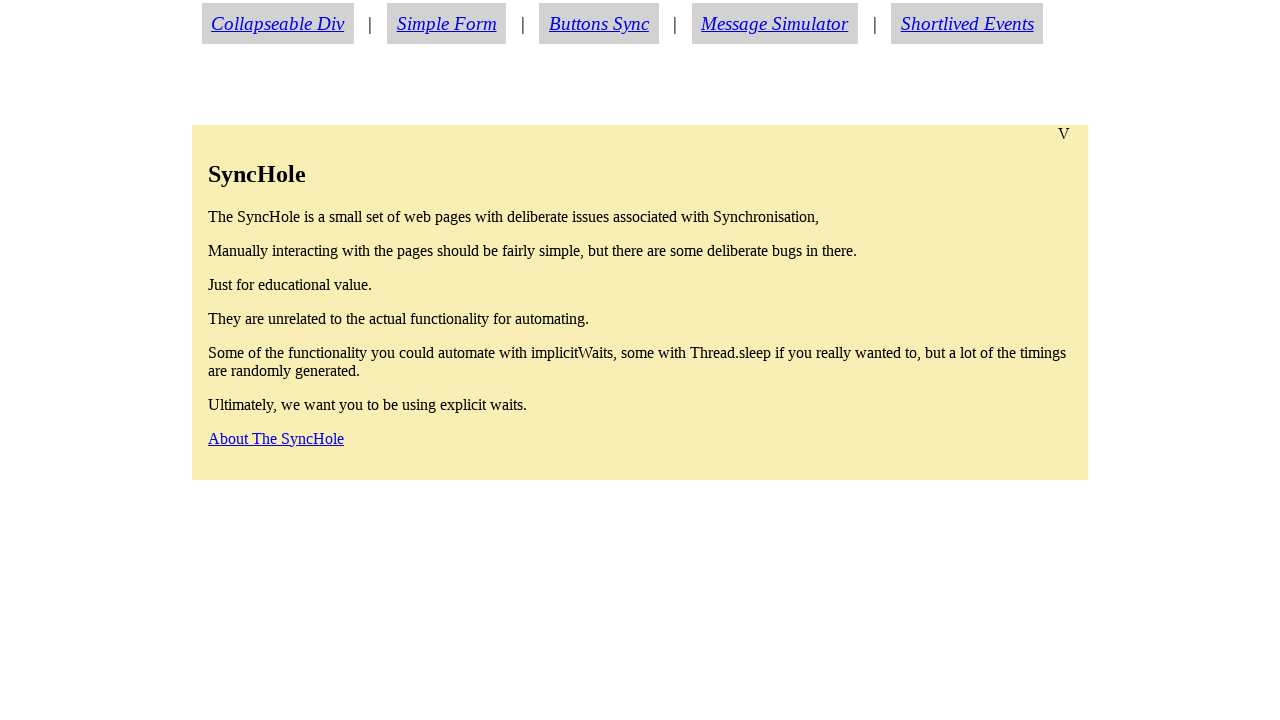

Clicked about link at (276, 438) on a#aboutlink
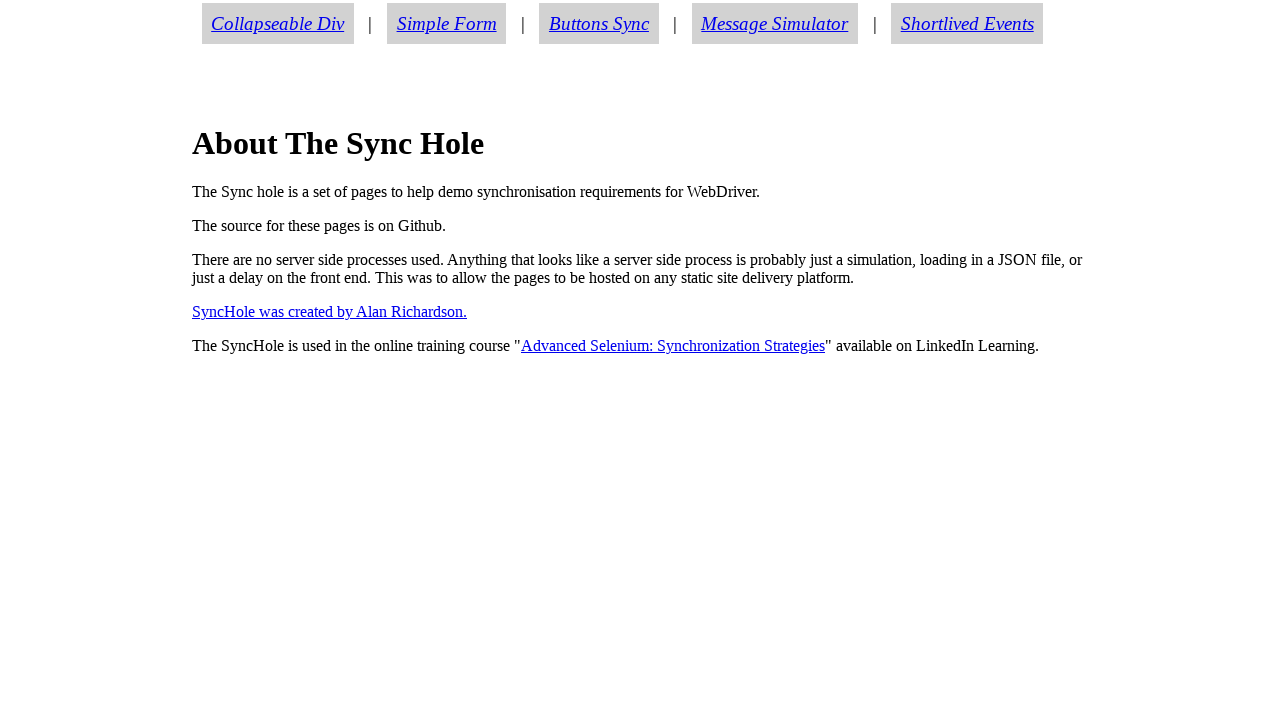

Navigated to about.html page
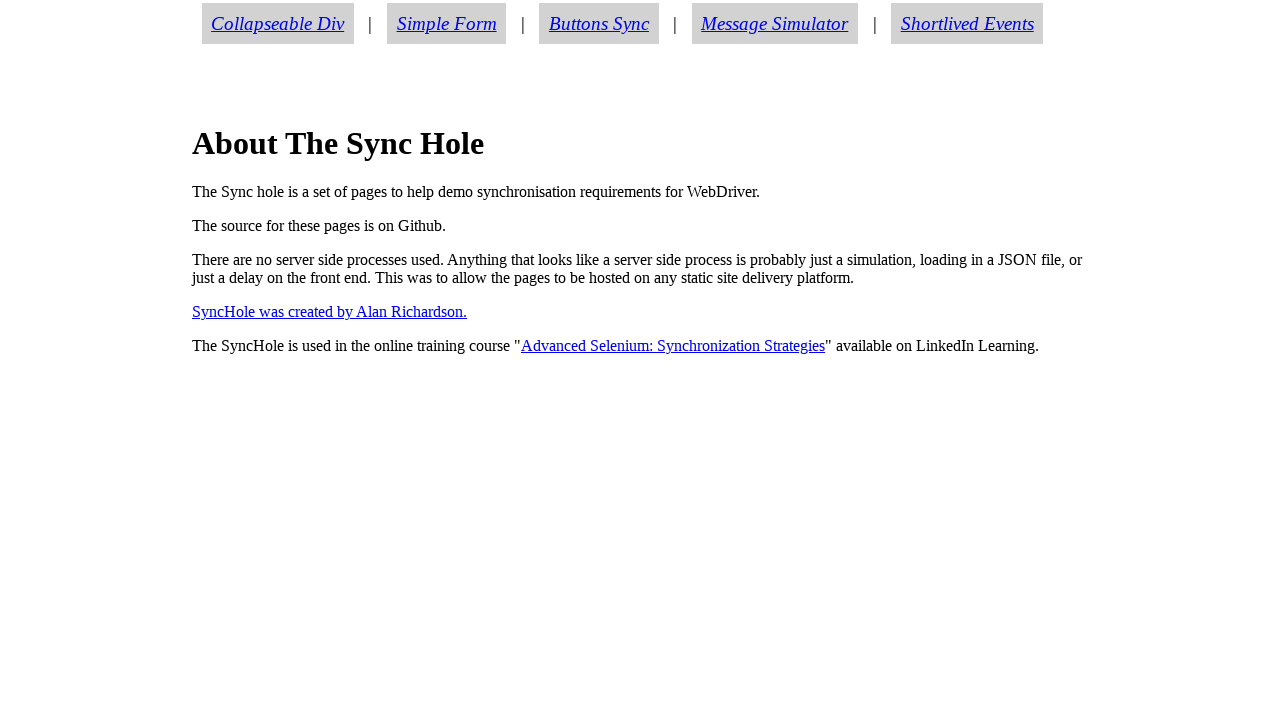

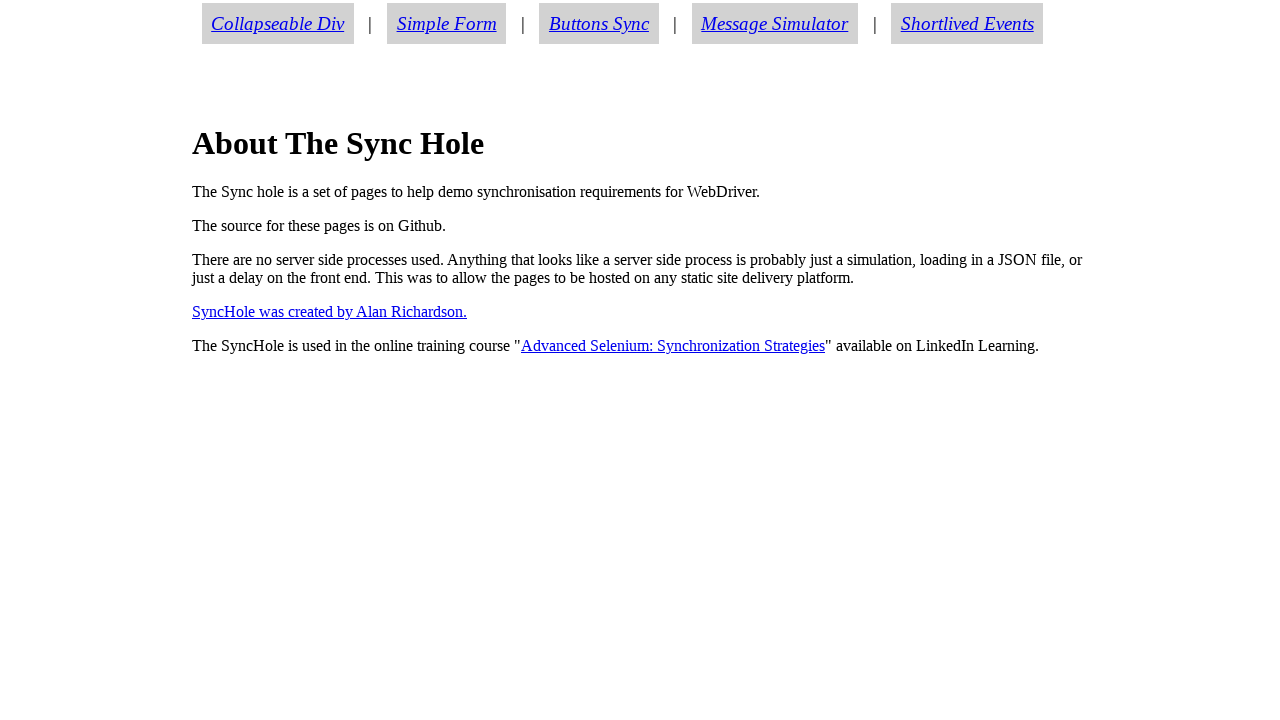